Tests navigation from Quick start page to Selenide examples GitHub page by clicking the link and verifying the organization page loads.

Starting URL: https://selenide.org/quick-start.html

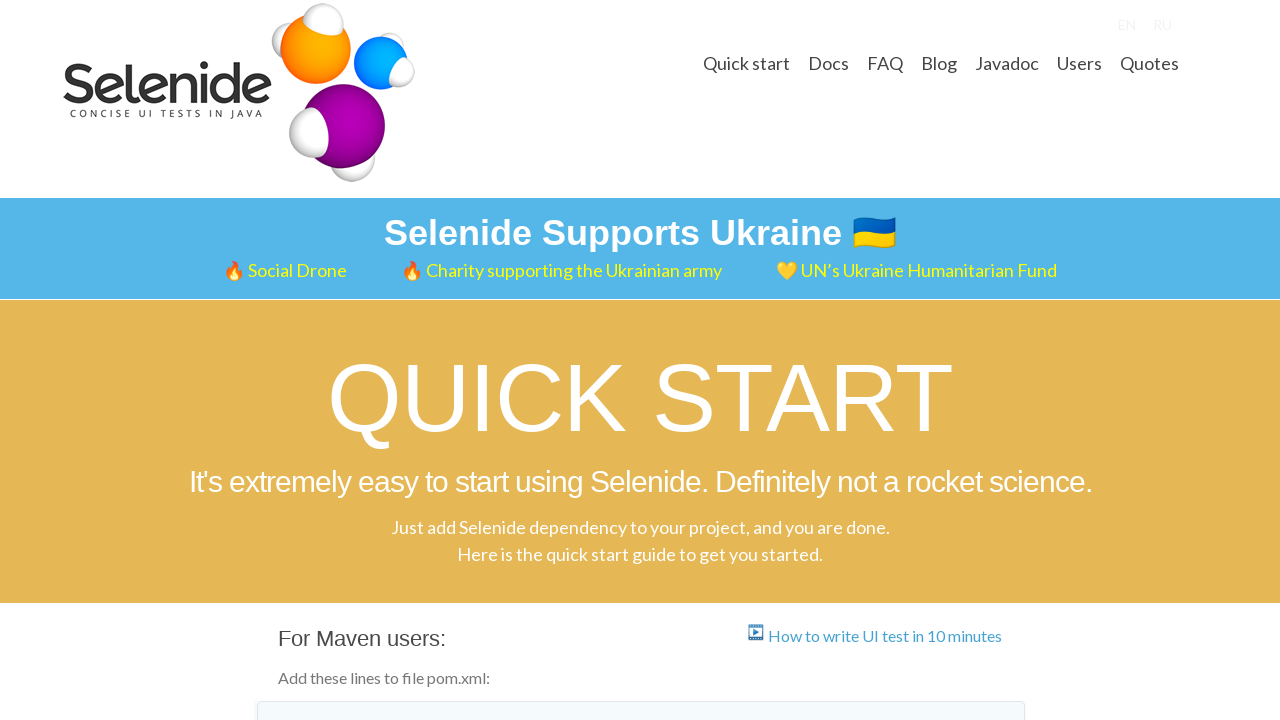

Located 'Selenide examples' link element
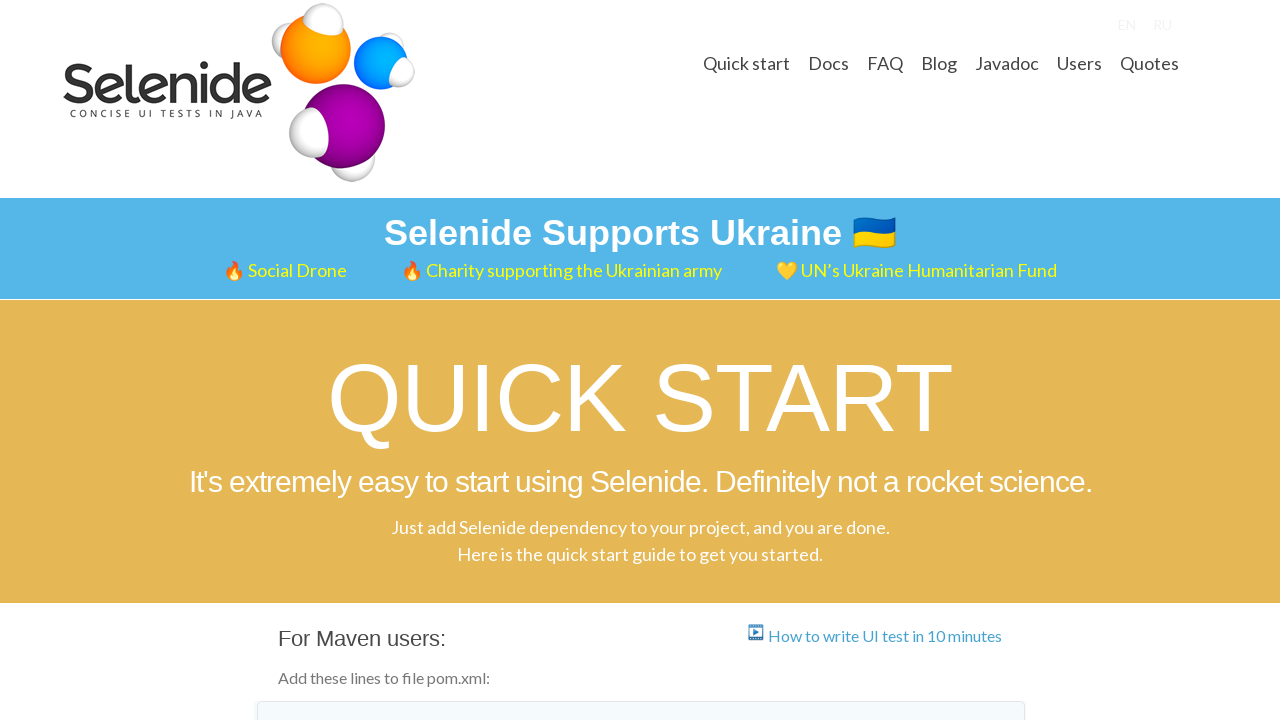

Verified link href contains 'https://github.com/selenide-examples'
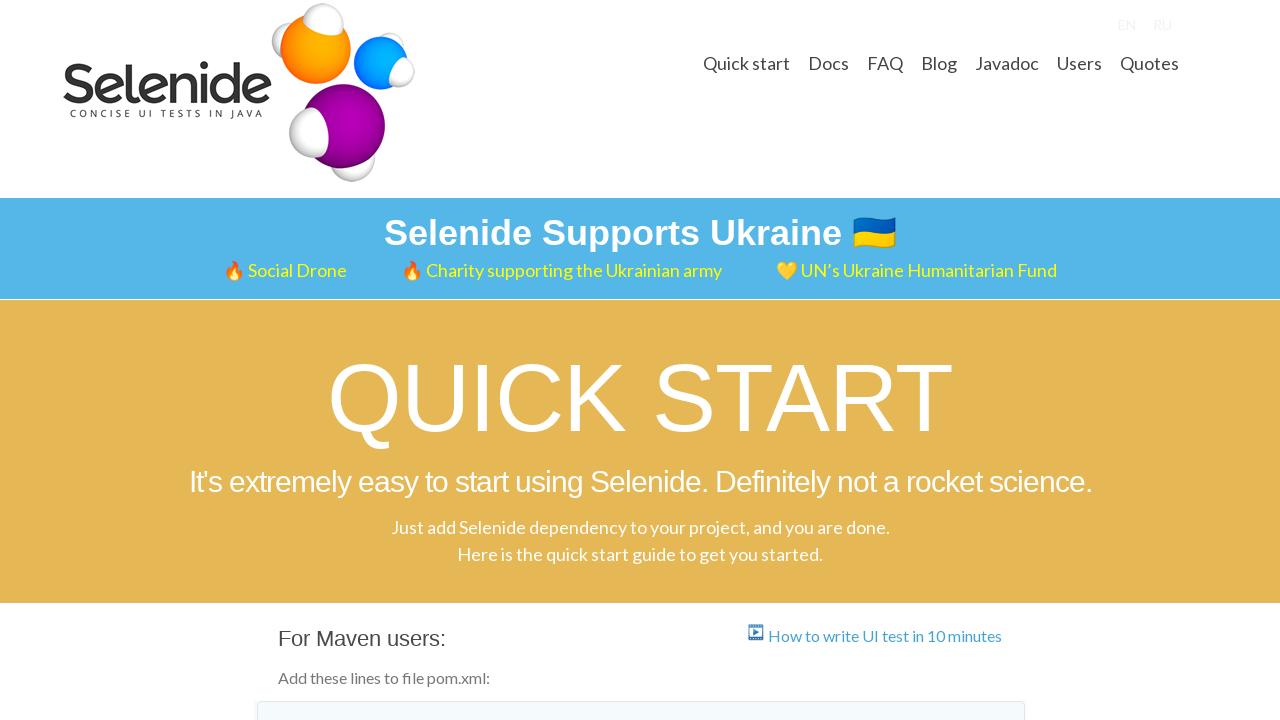

Clicked Selenide examples link using JavaScript
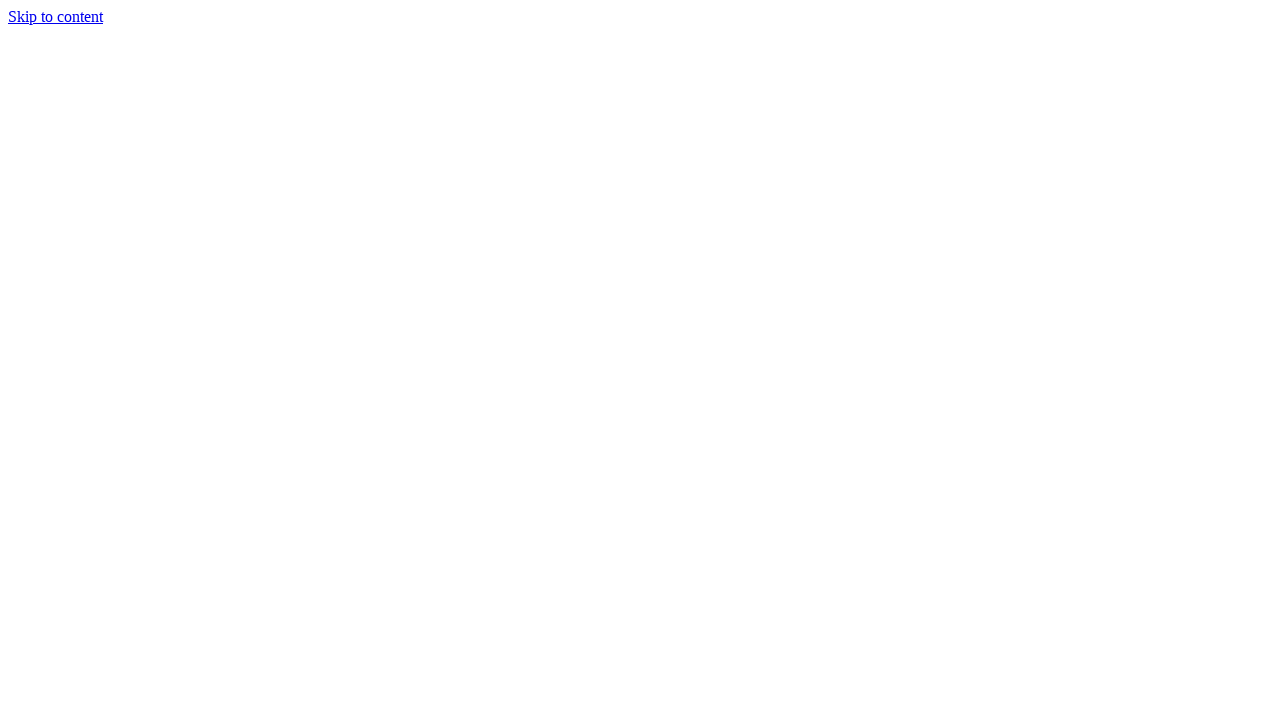

GitHub organization page loaded and orghead element appeared
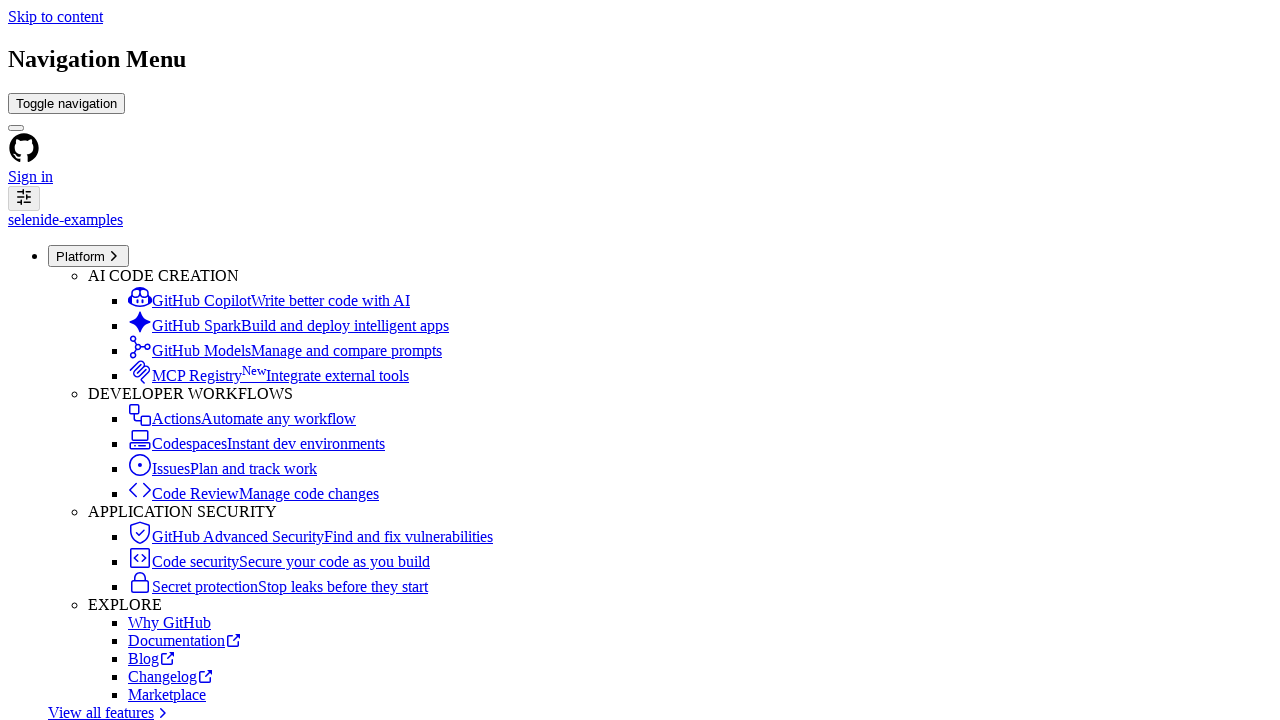

Verified 'Selenide examples' text is present in organization page header
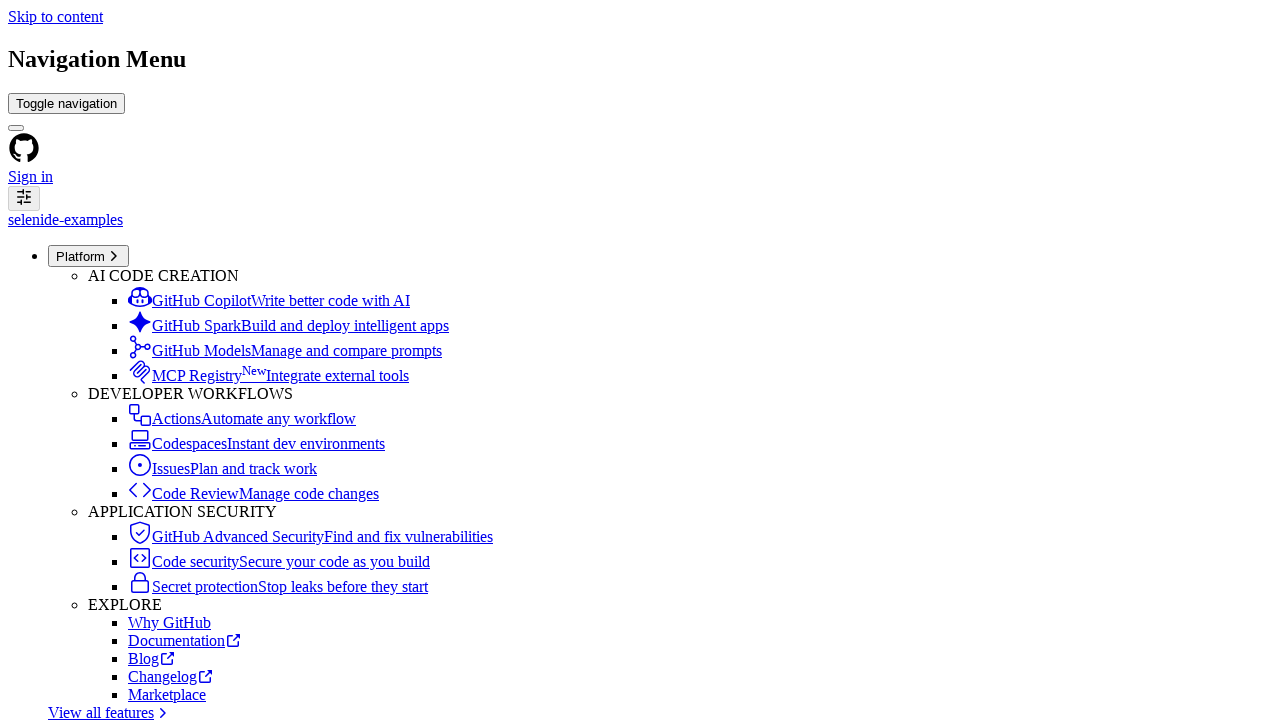

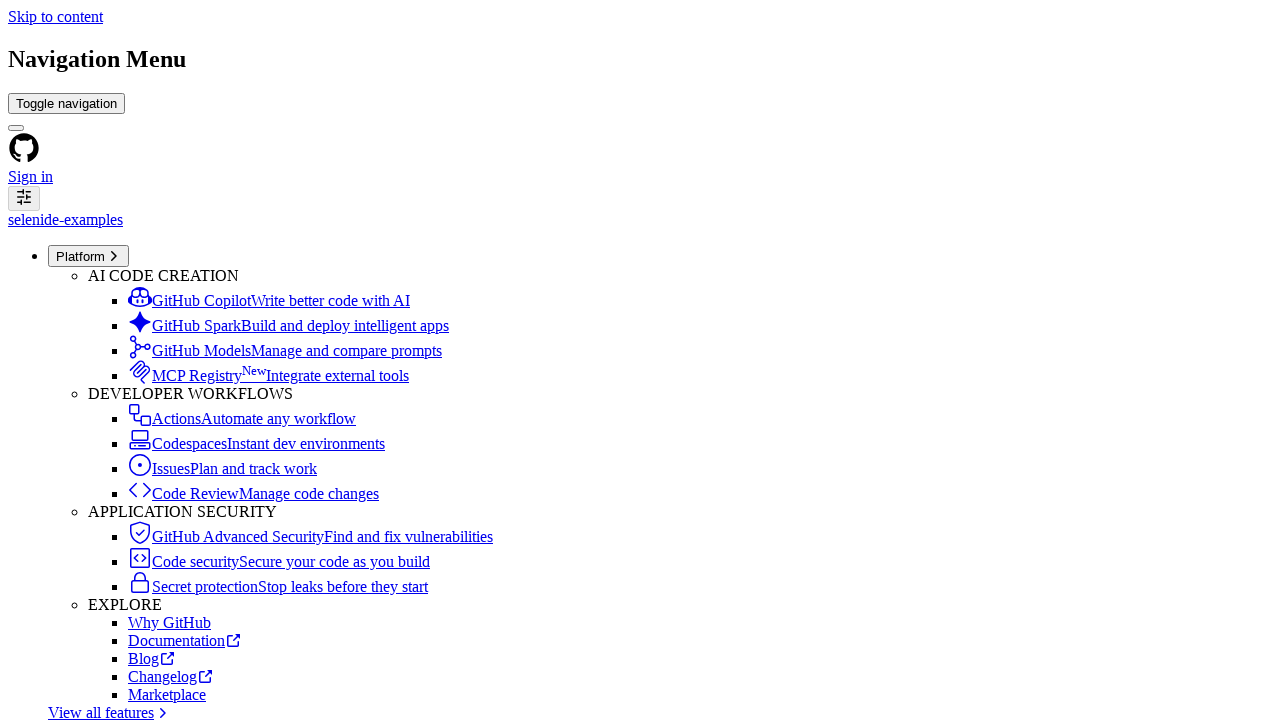